Navigates to a Stepik lesson page, fills in an answer in the textarea field, and clicks the submit button to submit the solution.

Starting URL: https://stepik.org/lesson/25969/step/12

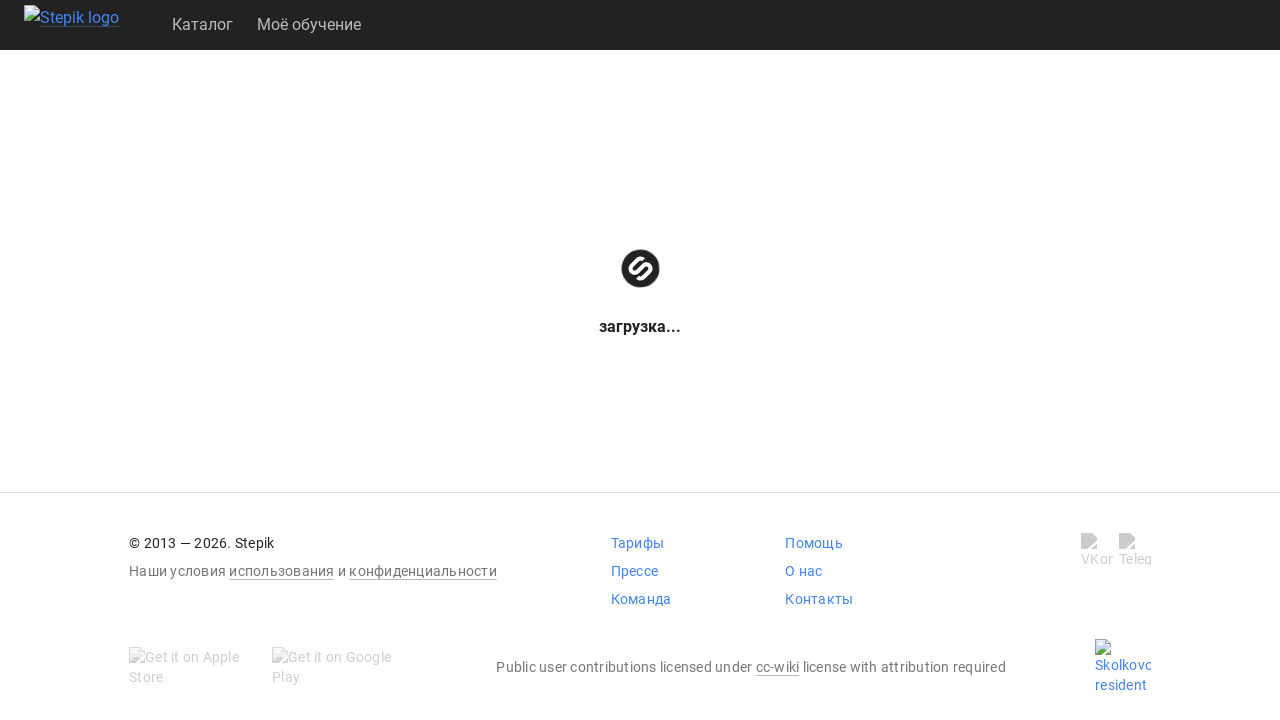

Waited for textarea field to be visible
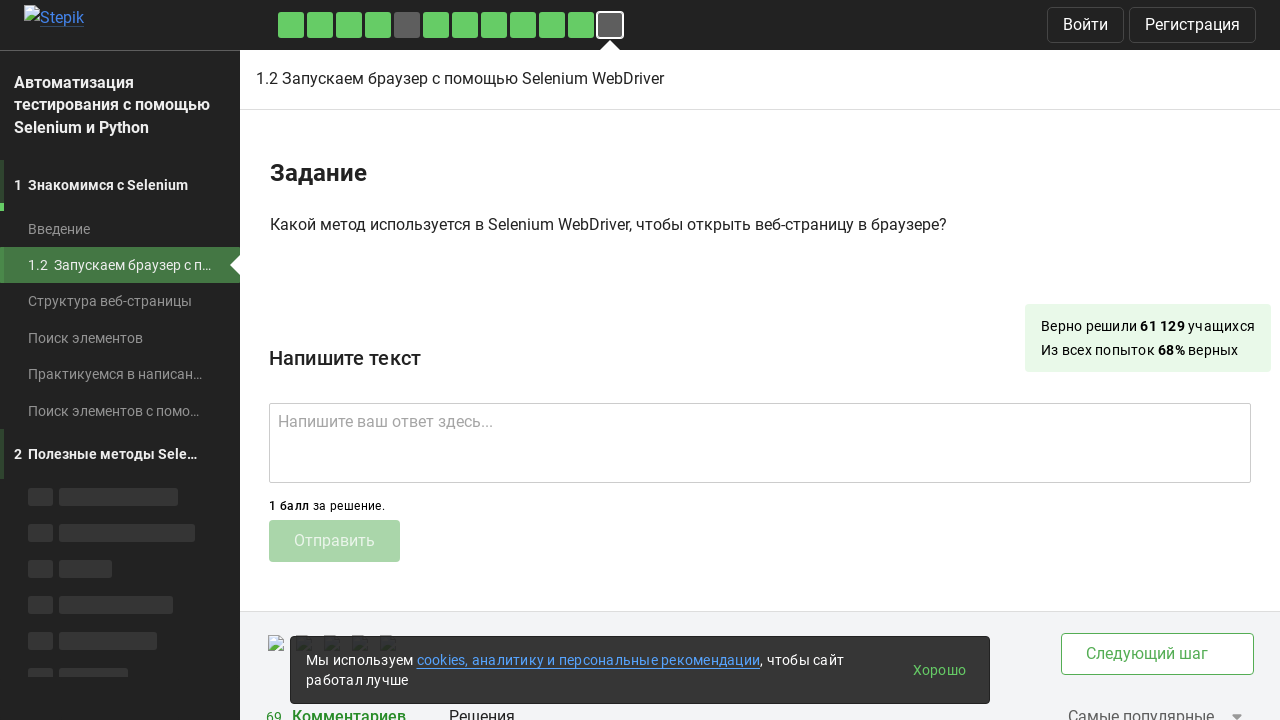

Filled textarea with answer 'get()' on .textarea
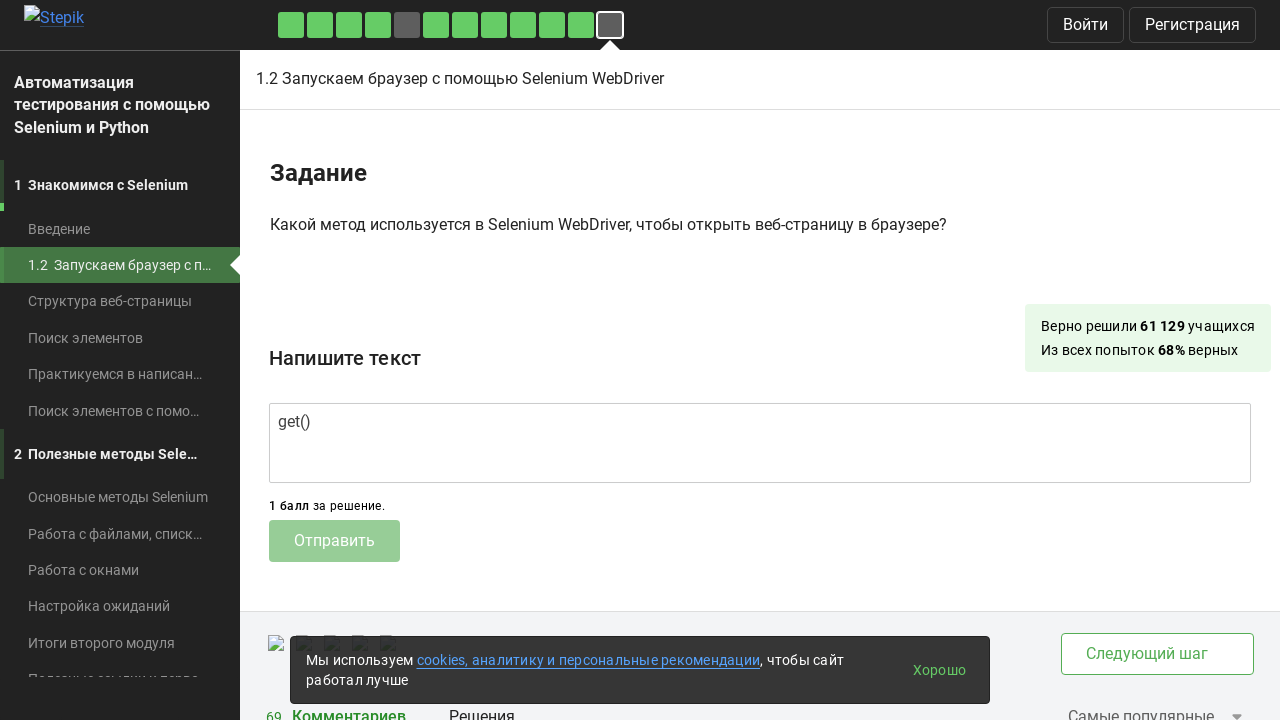

Clicked submit button to submit the solution at (334, 541) on .submit-submission
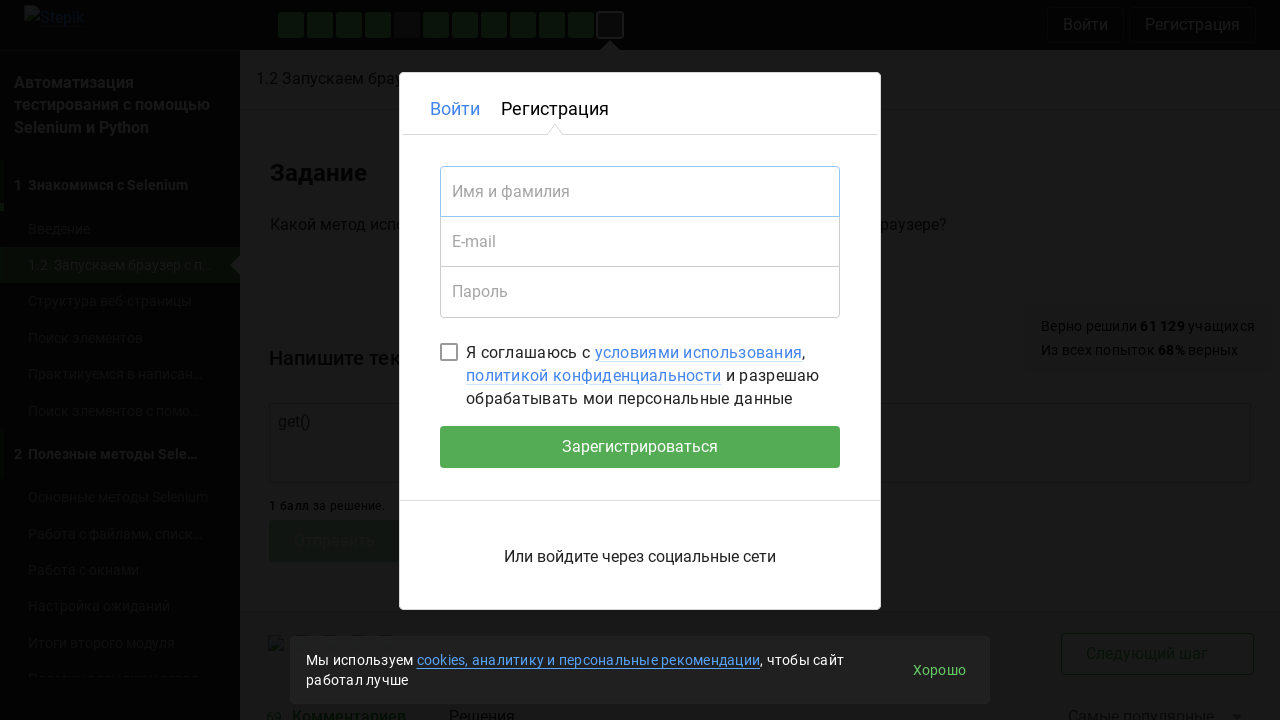

Waited for submission response/feedback
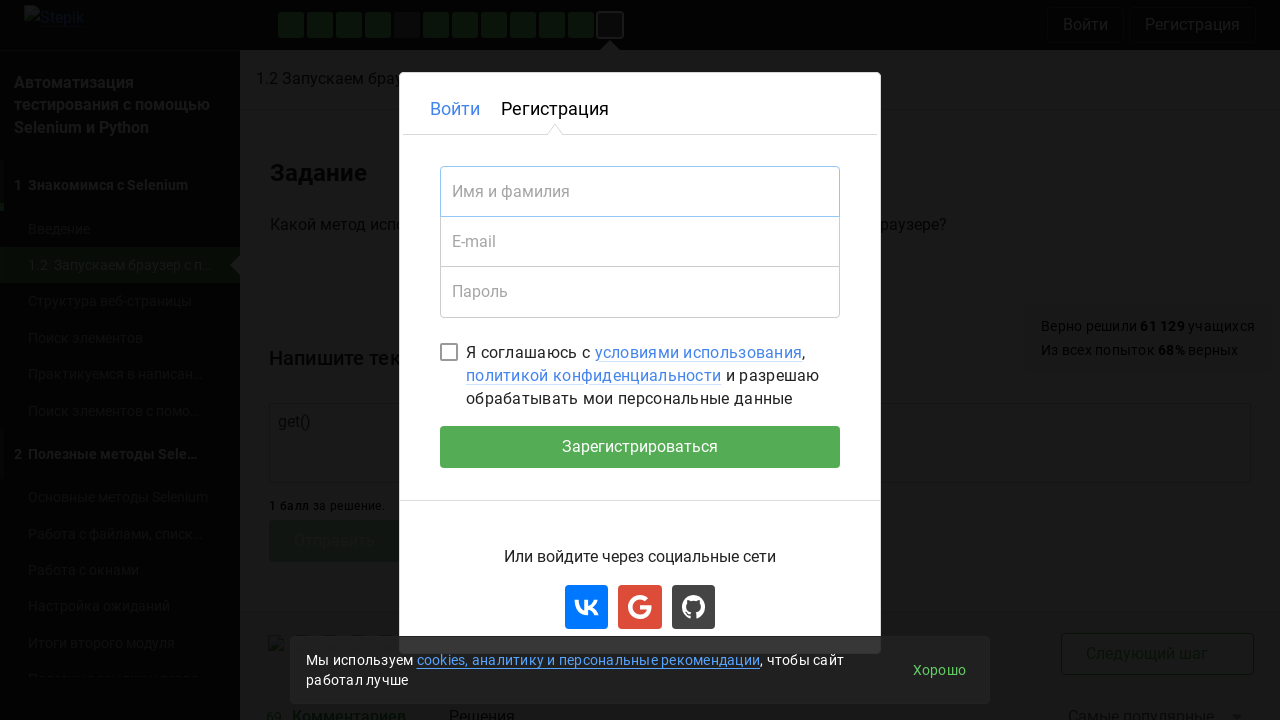

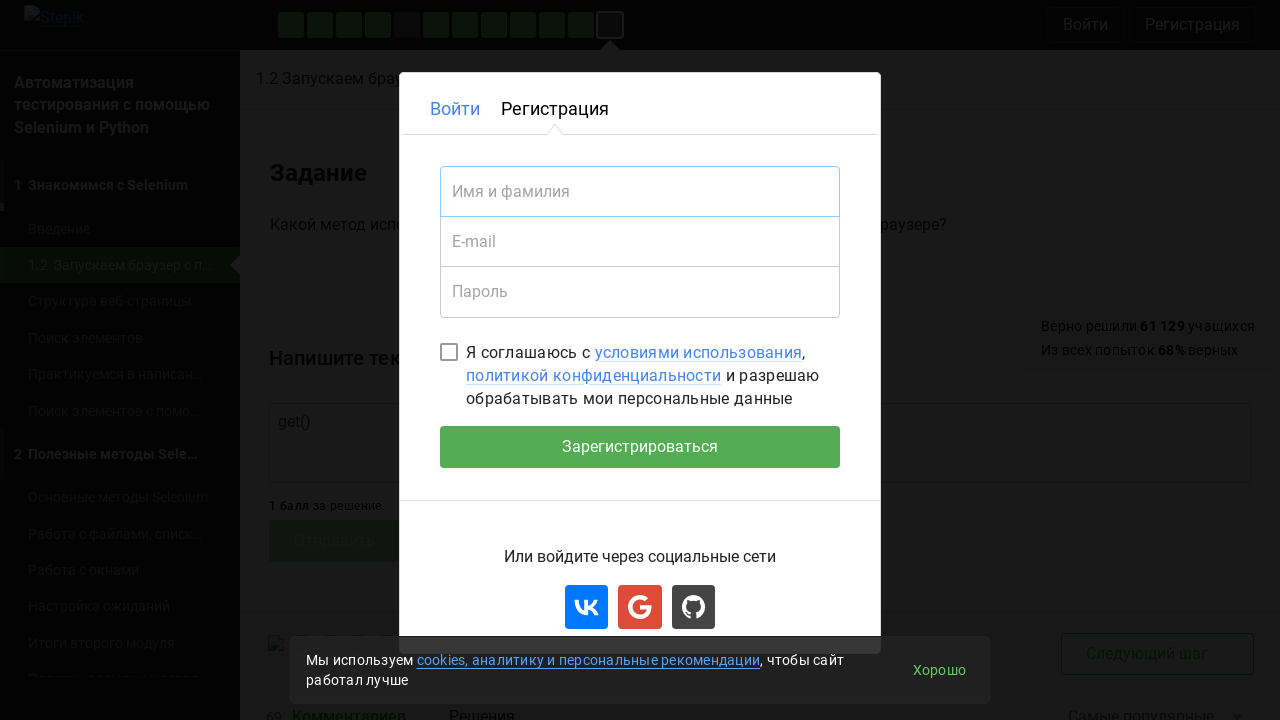